Tests date calculator dropdown selection functionality by selecting month and day values from dropdown lists

Starting URL: https://www.calculator.net/date-calculator.html

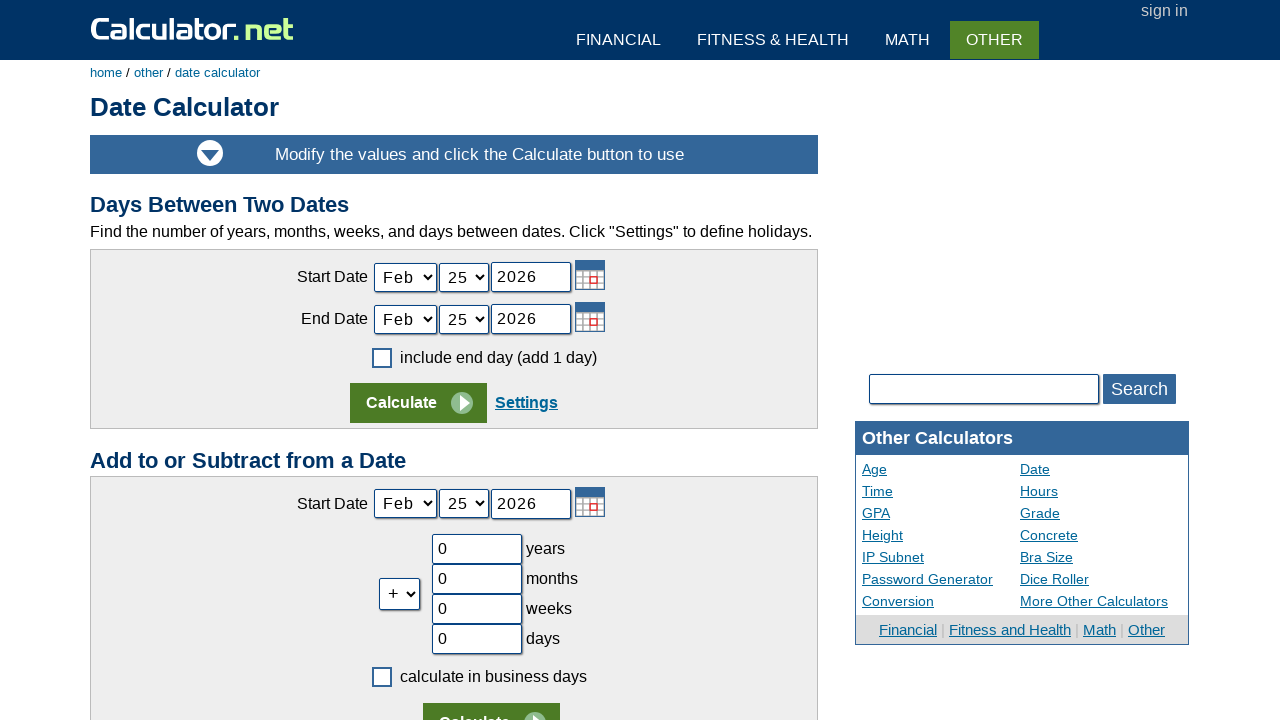

Selected 'Mar' from month dropdown on #today_Month_ID
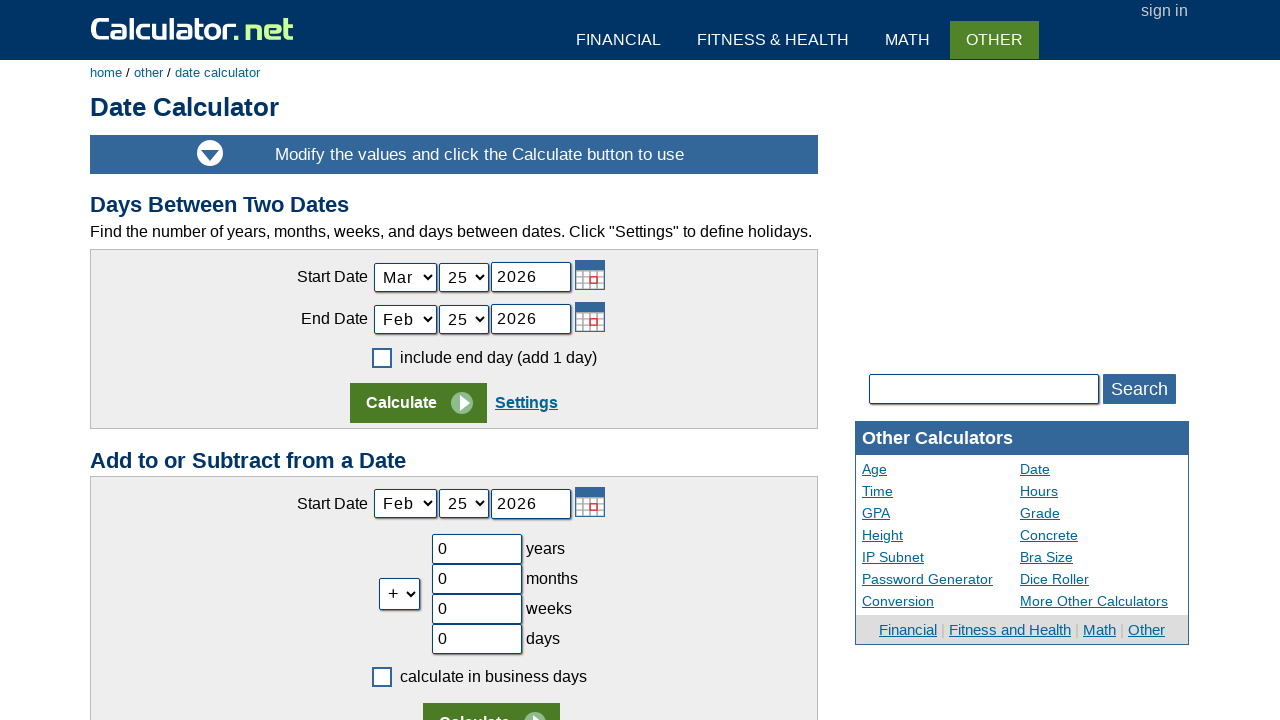

Selected day at index 10 (11th day) from day dropdown on #today_Day_ID
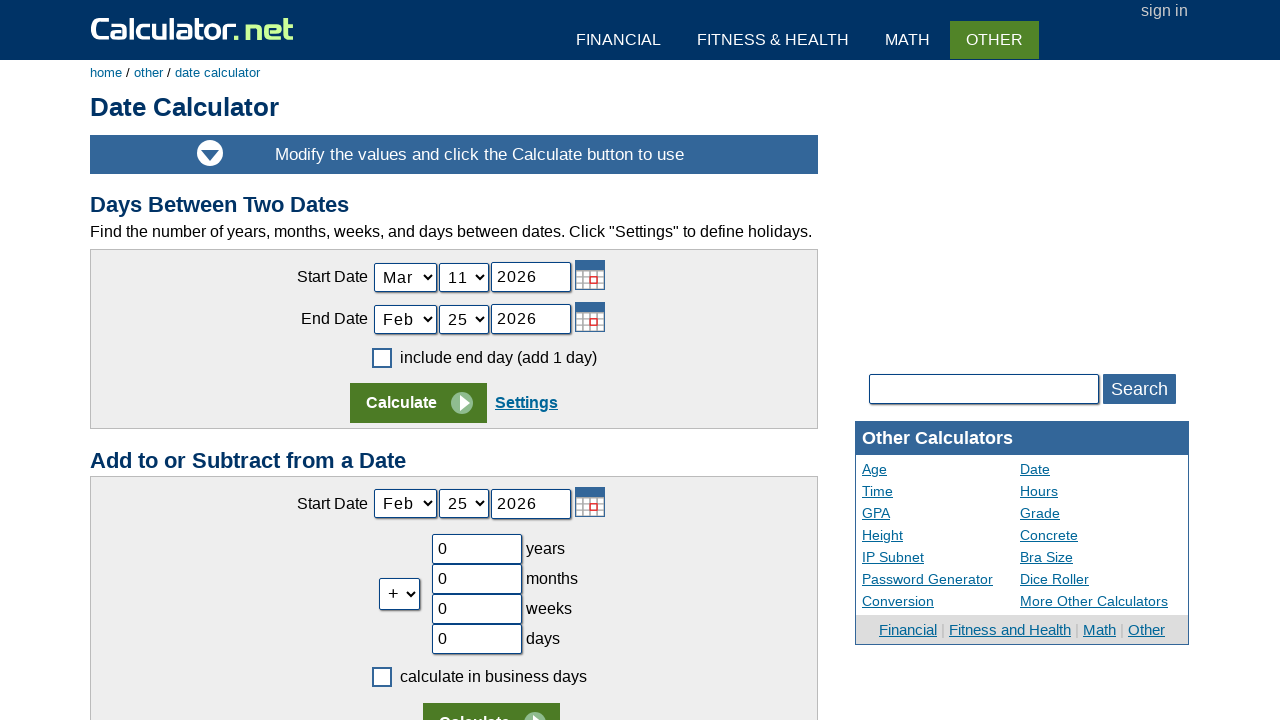

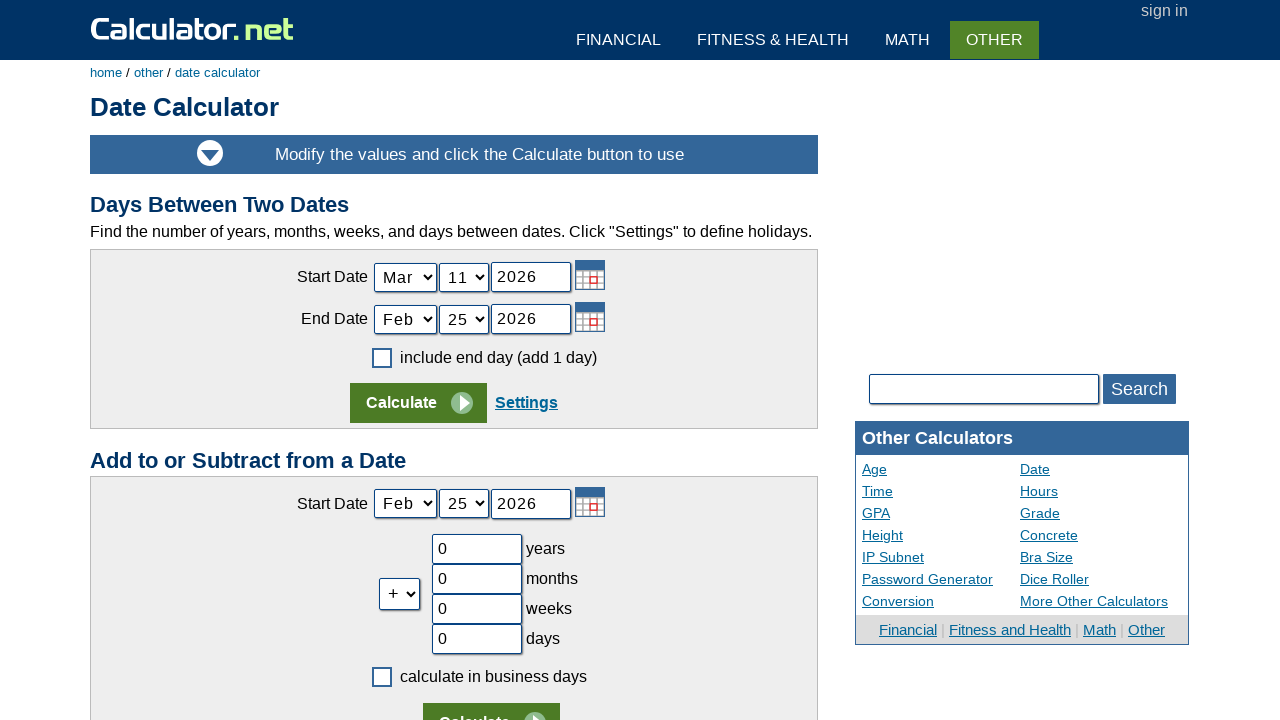